Tests gender radio button interactions on the DemoQA practice form by selecting male, then female radio buttons and verifying mutual exclusivity

Starting URL: https://demoqa.com/automation-practice-form

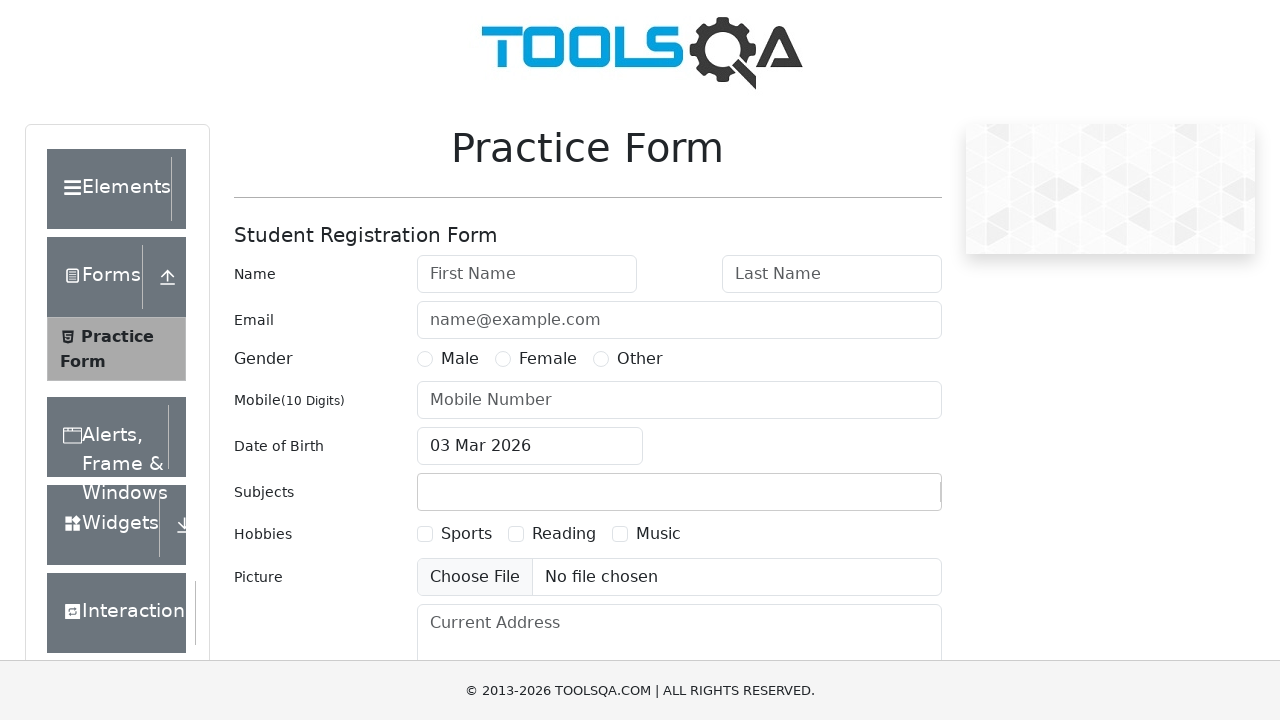

Located male gender radio button element
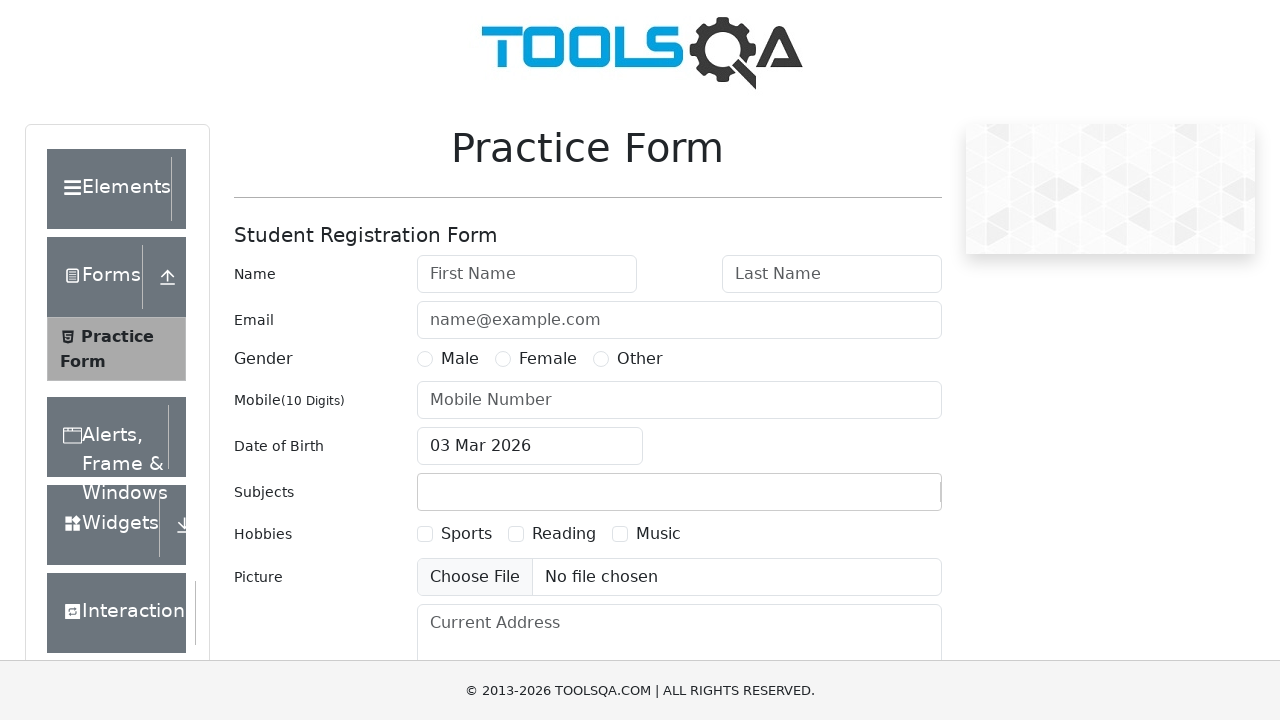

Located female gender radio button element
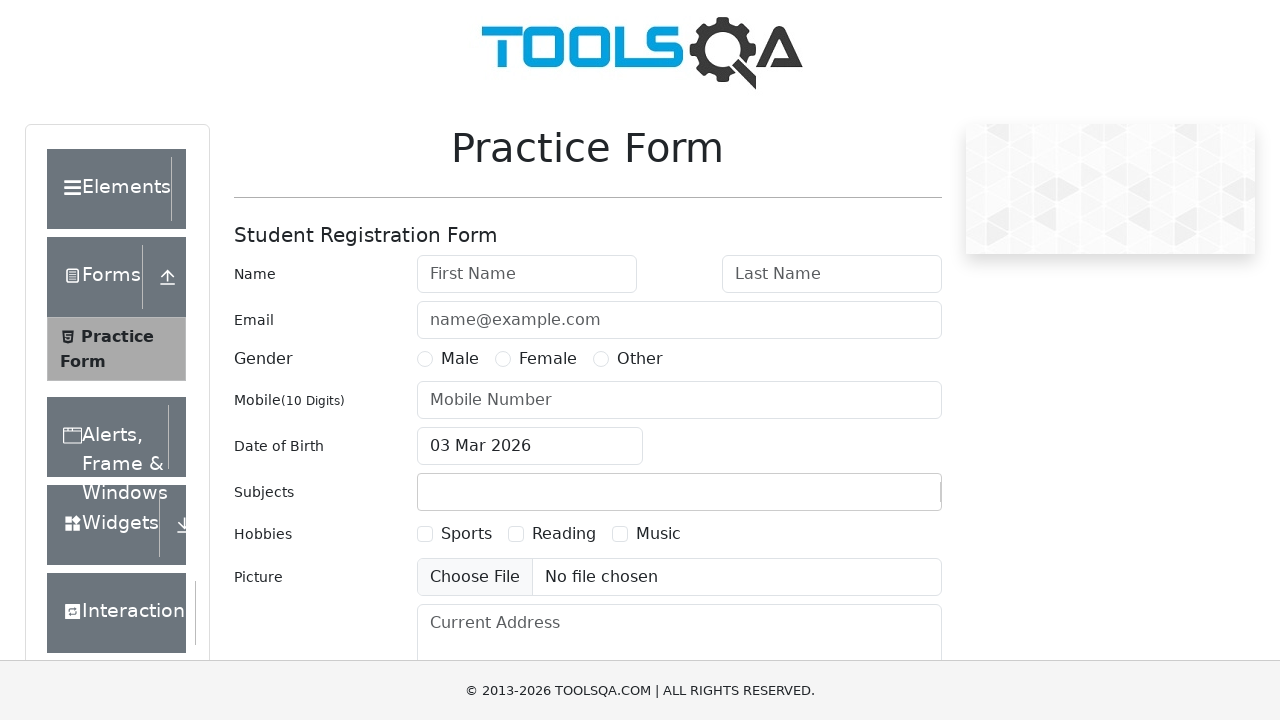

Located other gender radio button element
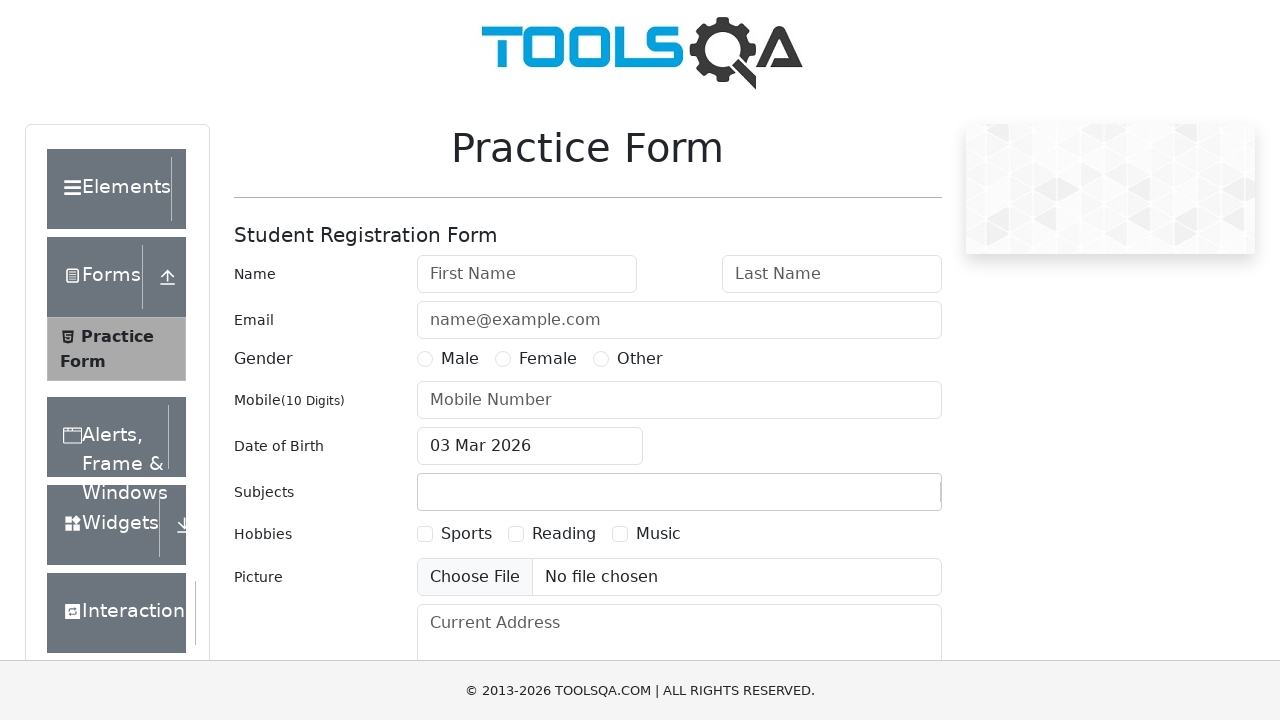

Verified male radio button is initially unchecked
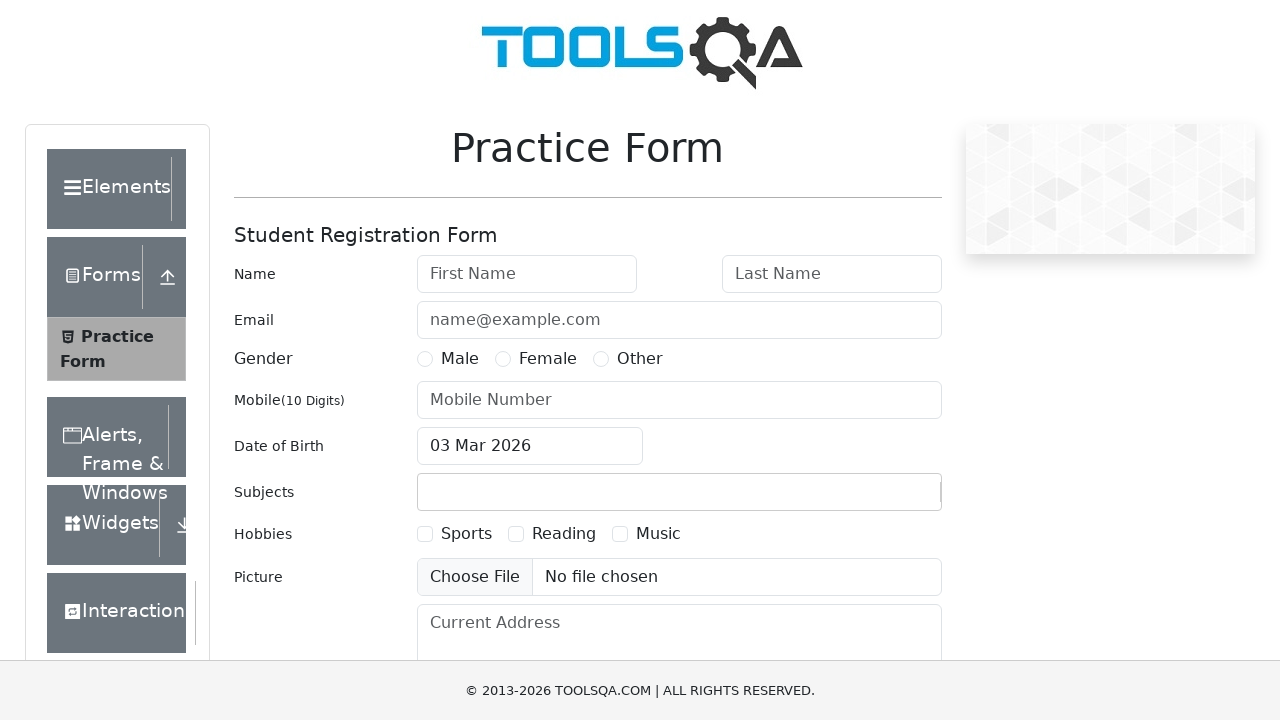

Verified female radio button is initially unchecked
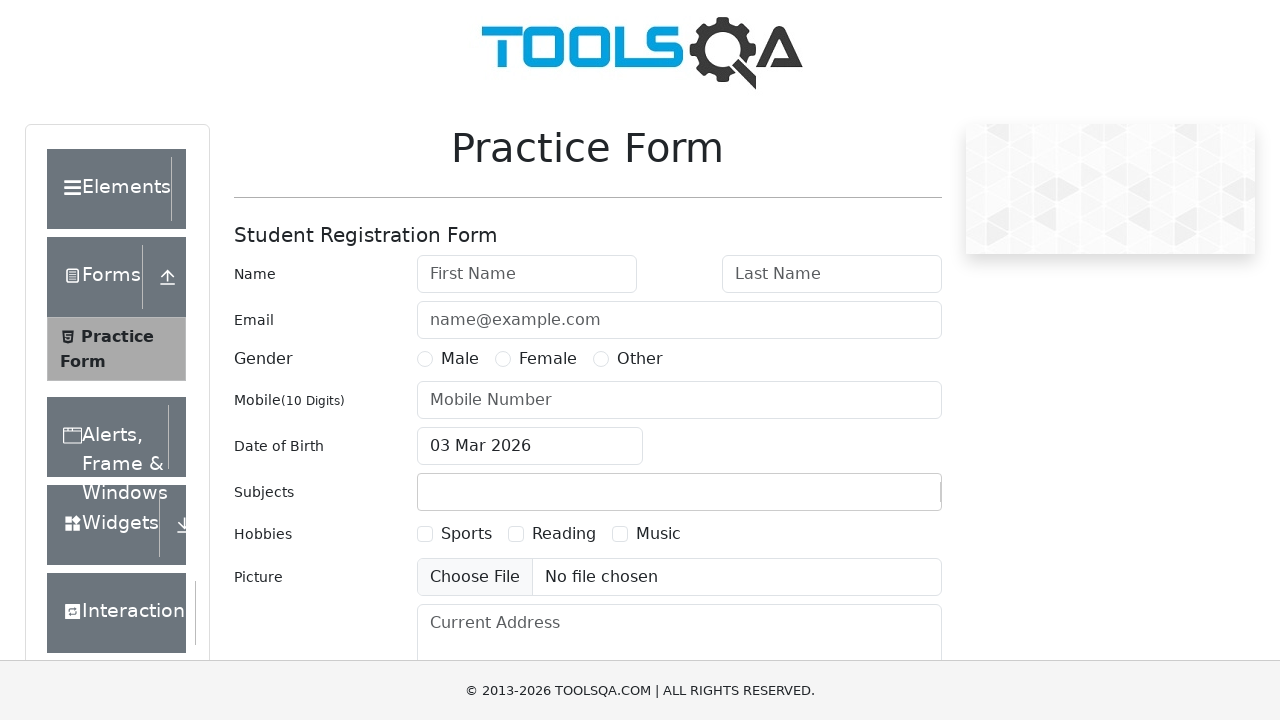

Verified other radio button is initially unchecked
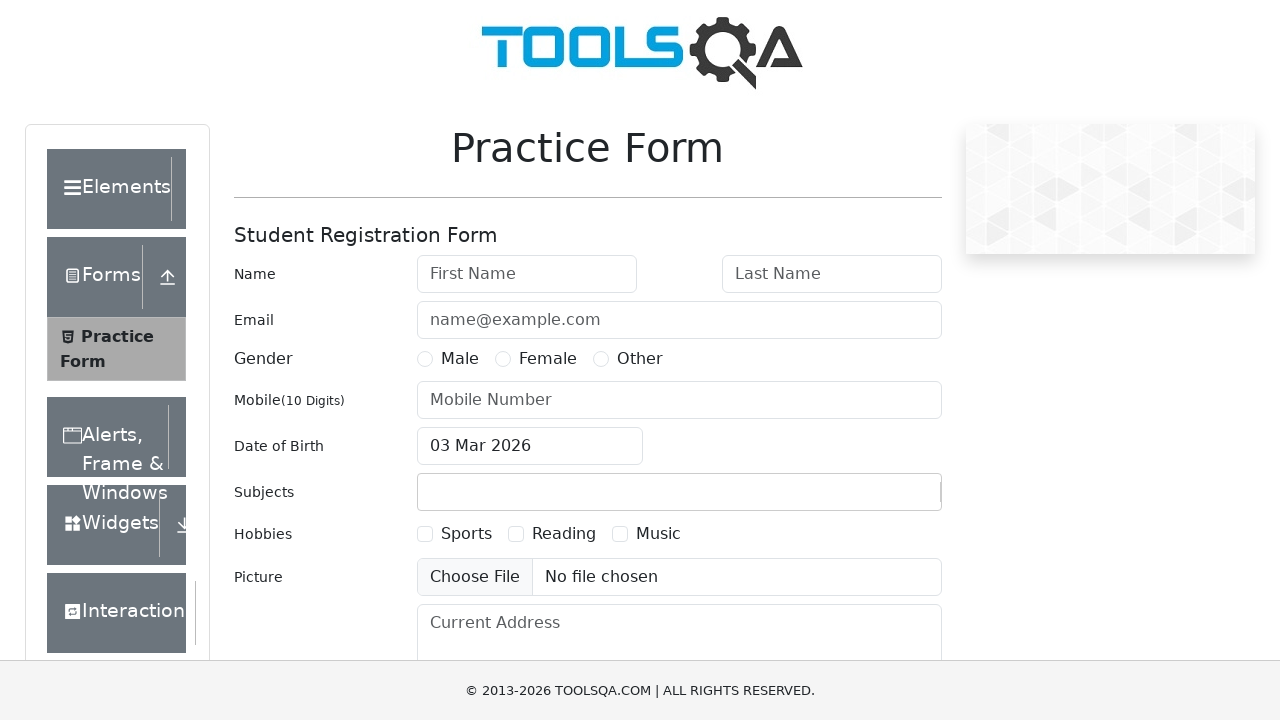

Clicked male gender radio button label at (460, 359) on label[for="gender-radio-1"]
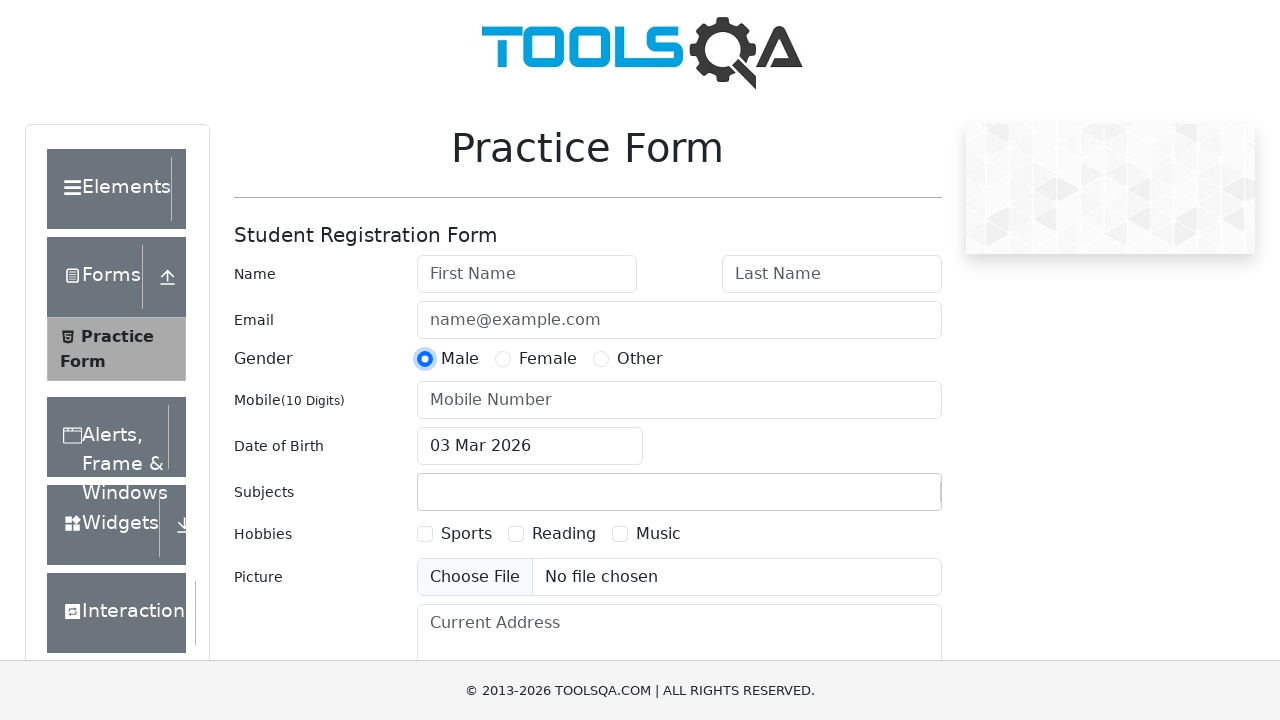

Verified male radio button is now checked
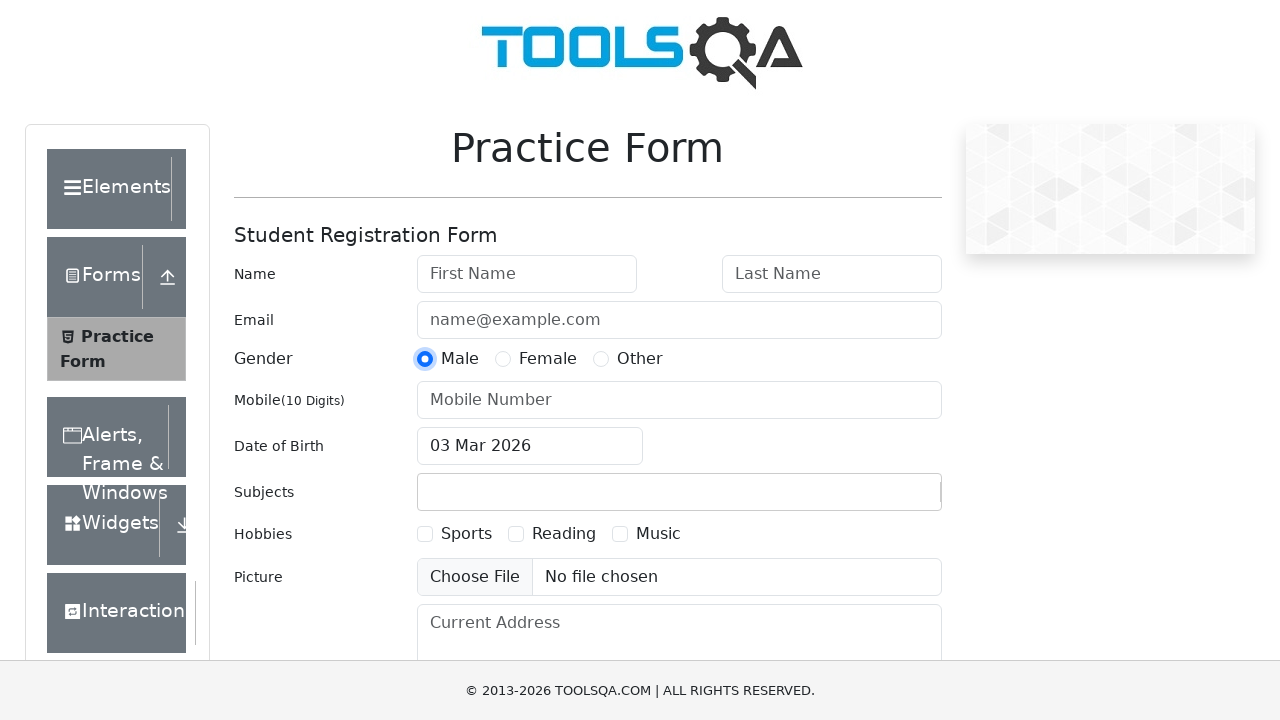

Verified female radio button remains unchecked
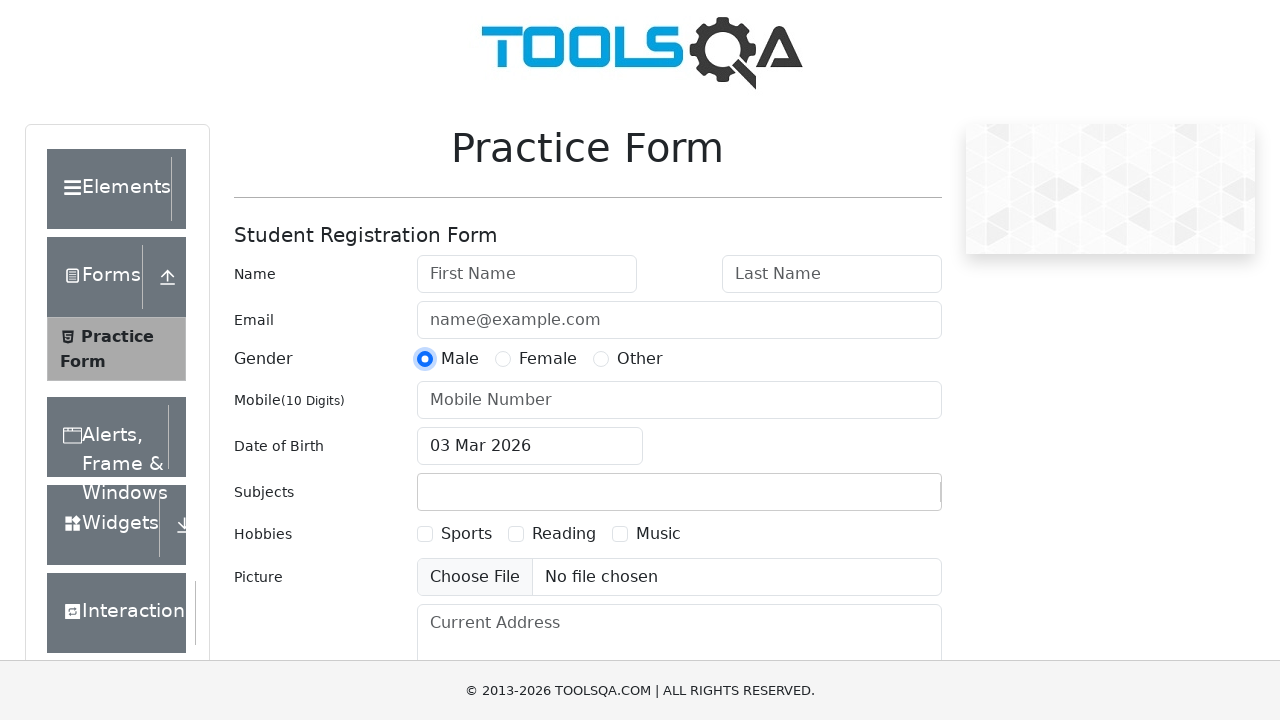

Verified other radio button remains unchecked
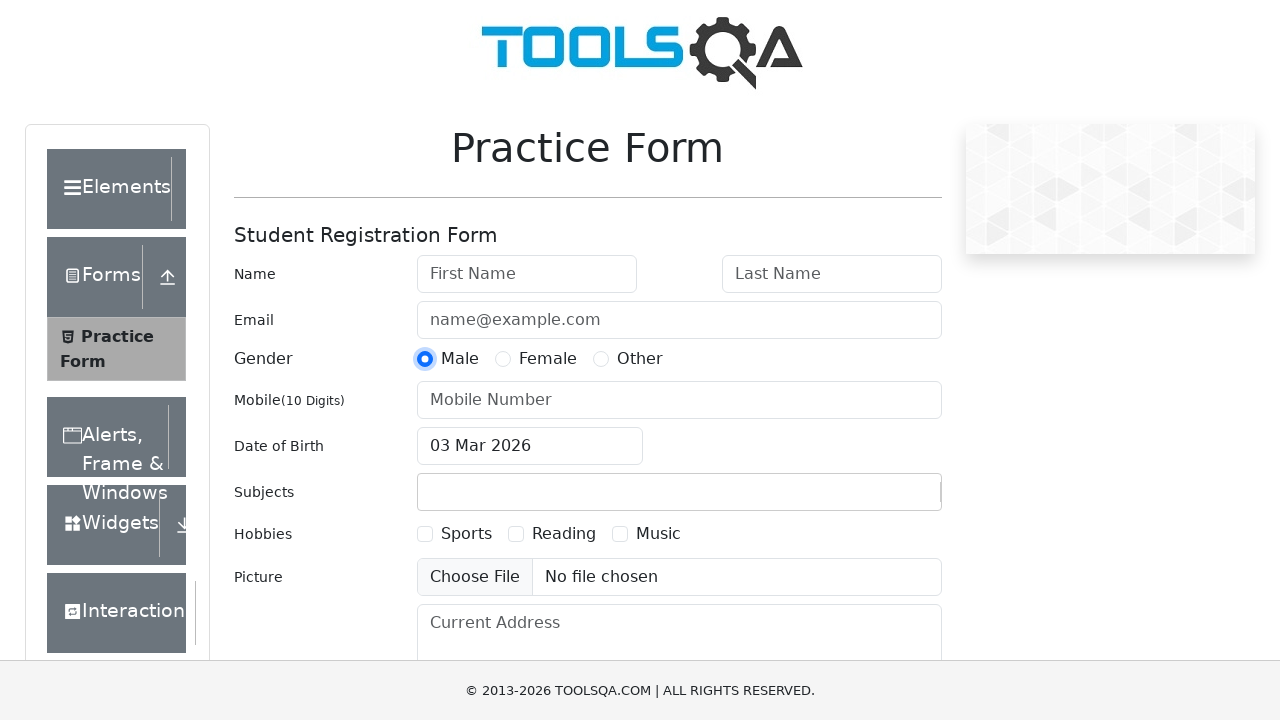

Clicked female gender radio button label at (548, 359) on label[for="gender-radio-2"]
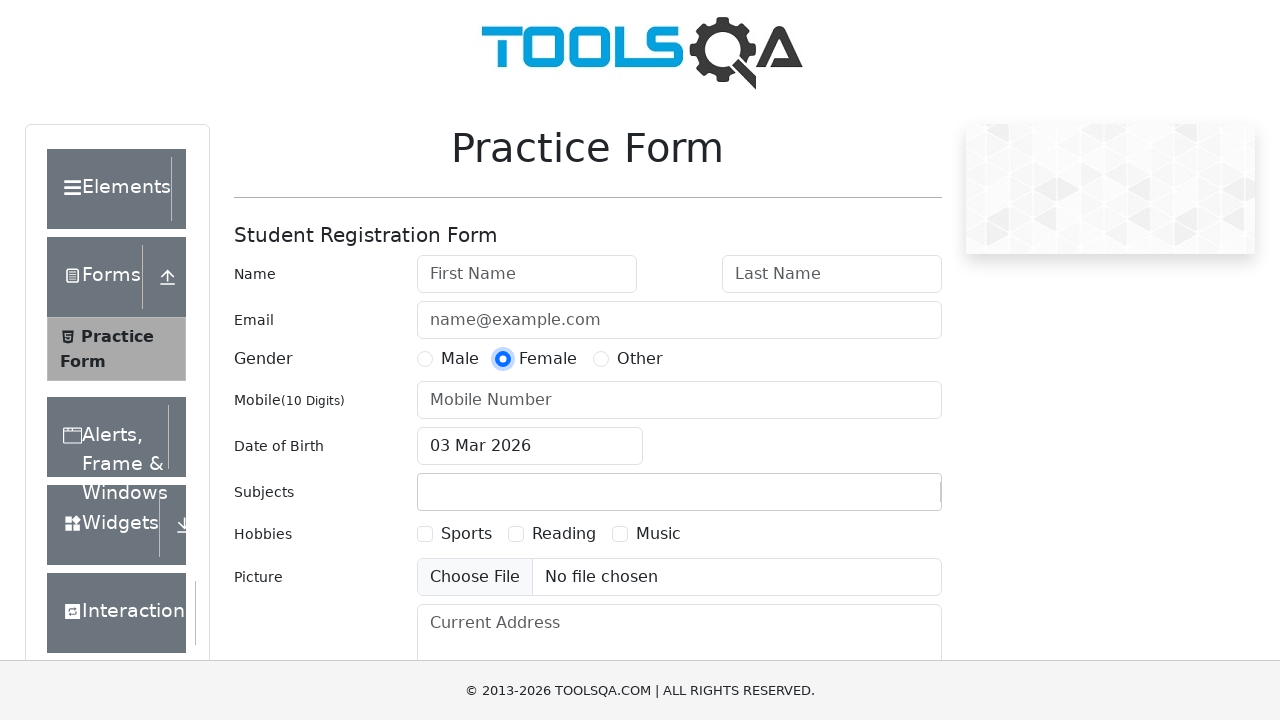

Verified male radio button is now unchecked after selecting female
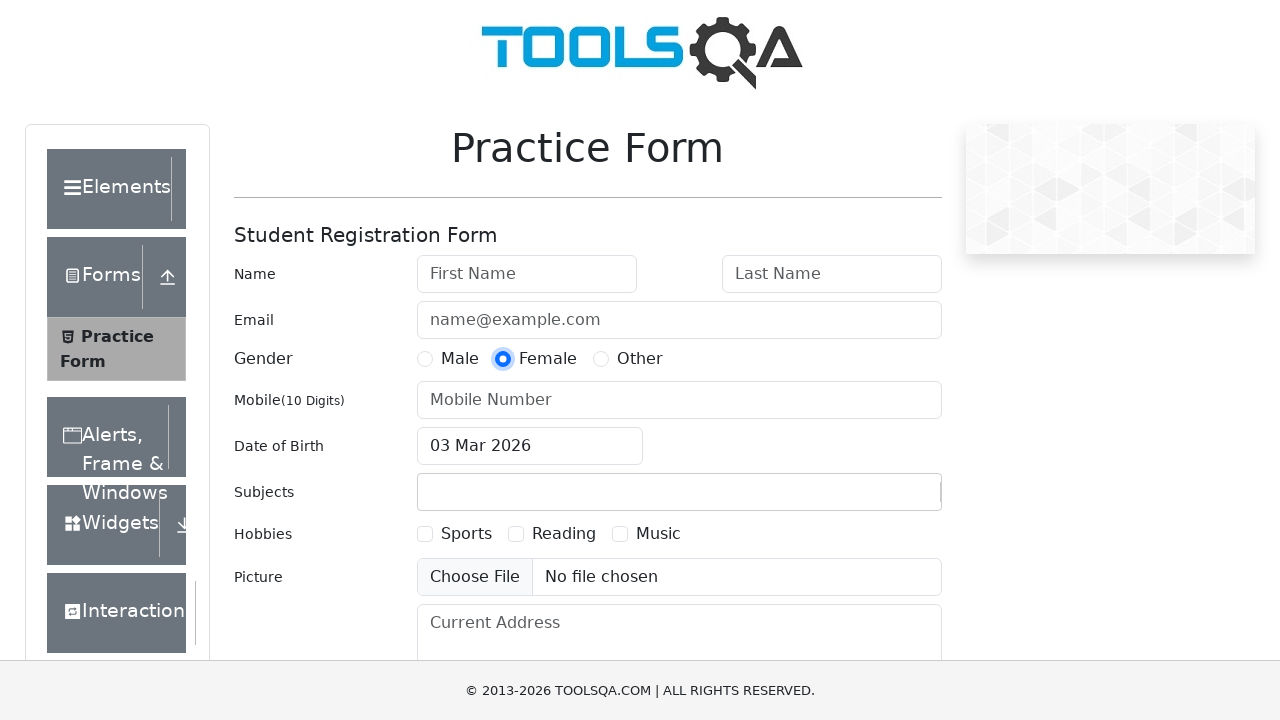

Verified female radio button is now checked
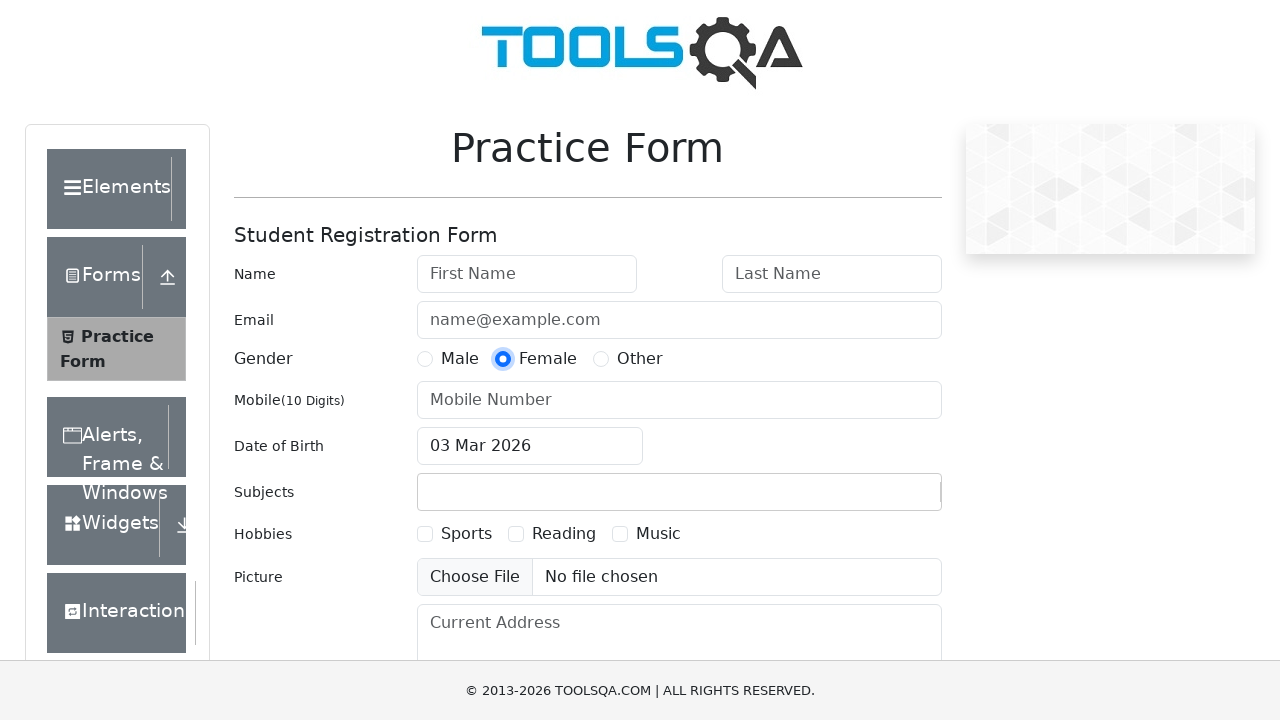

Verified other radio button remains unchecked
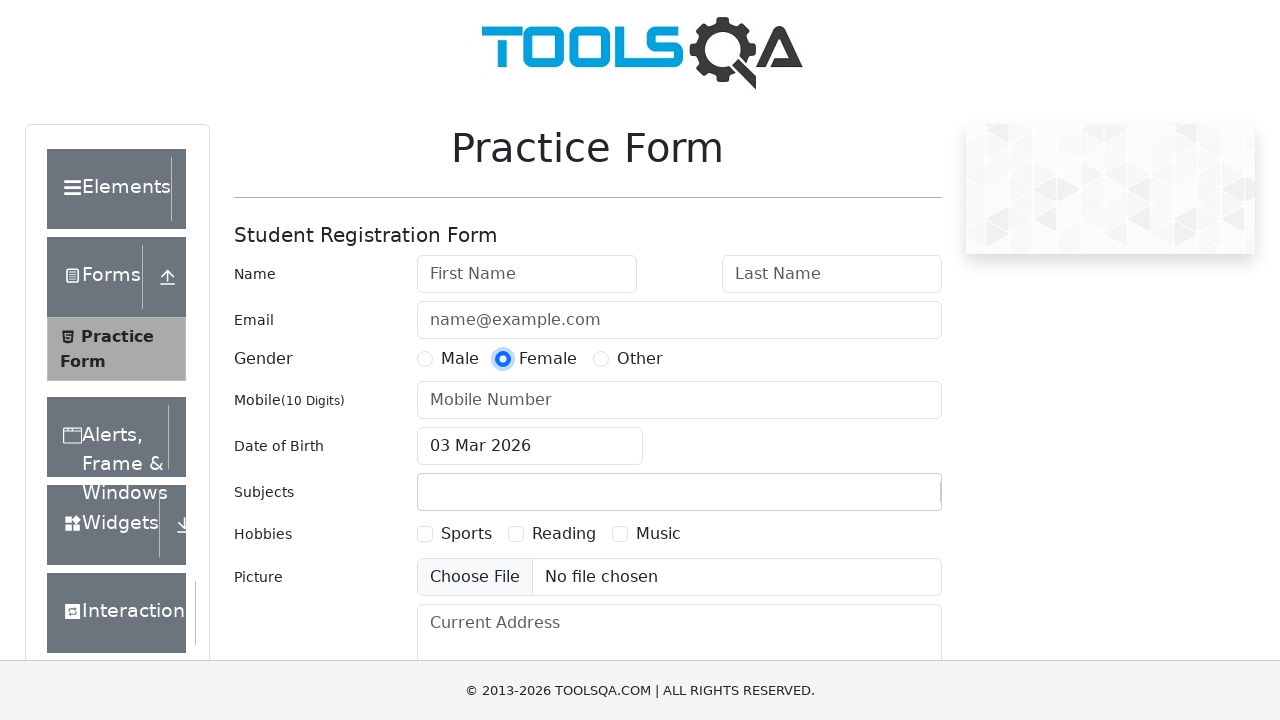

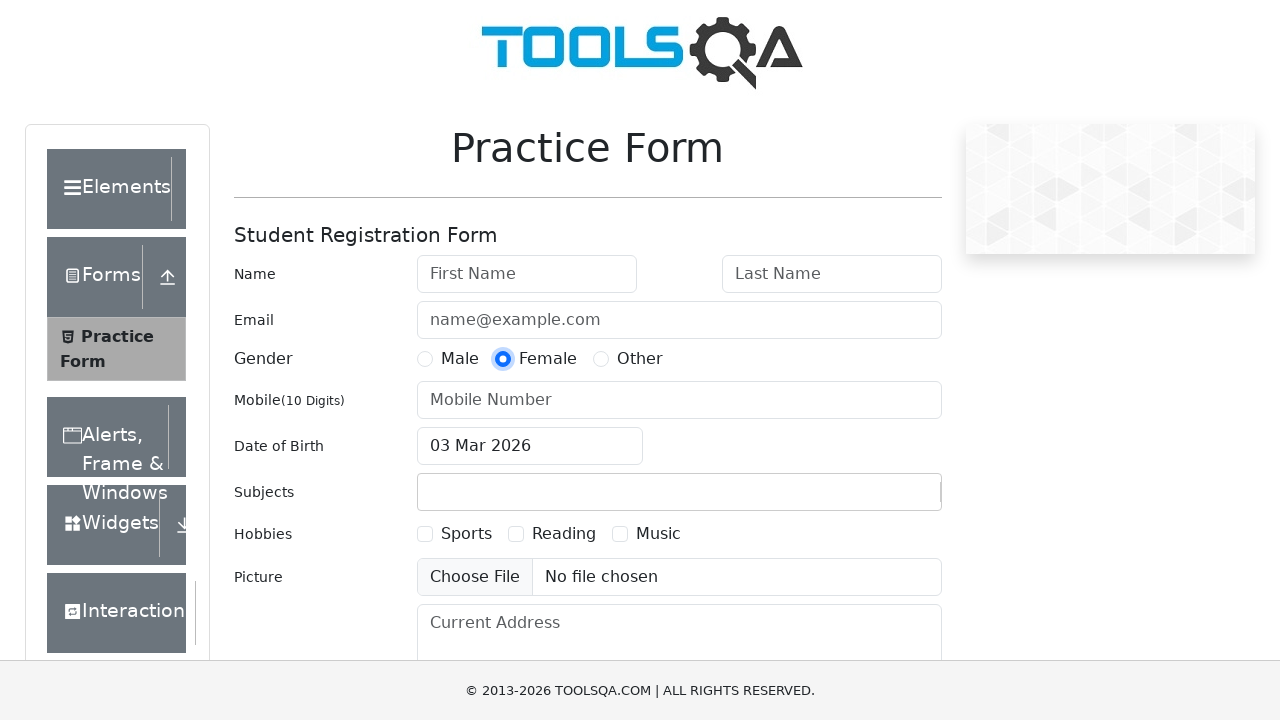